Tests handling of JavaScript prompt dialogs by clicking a button that triggers a prompt, entering text, and accepting it

Starting URL: https://the-internet.herokuapp.com/javascript_alerts

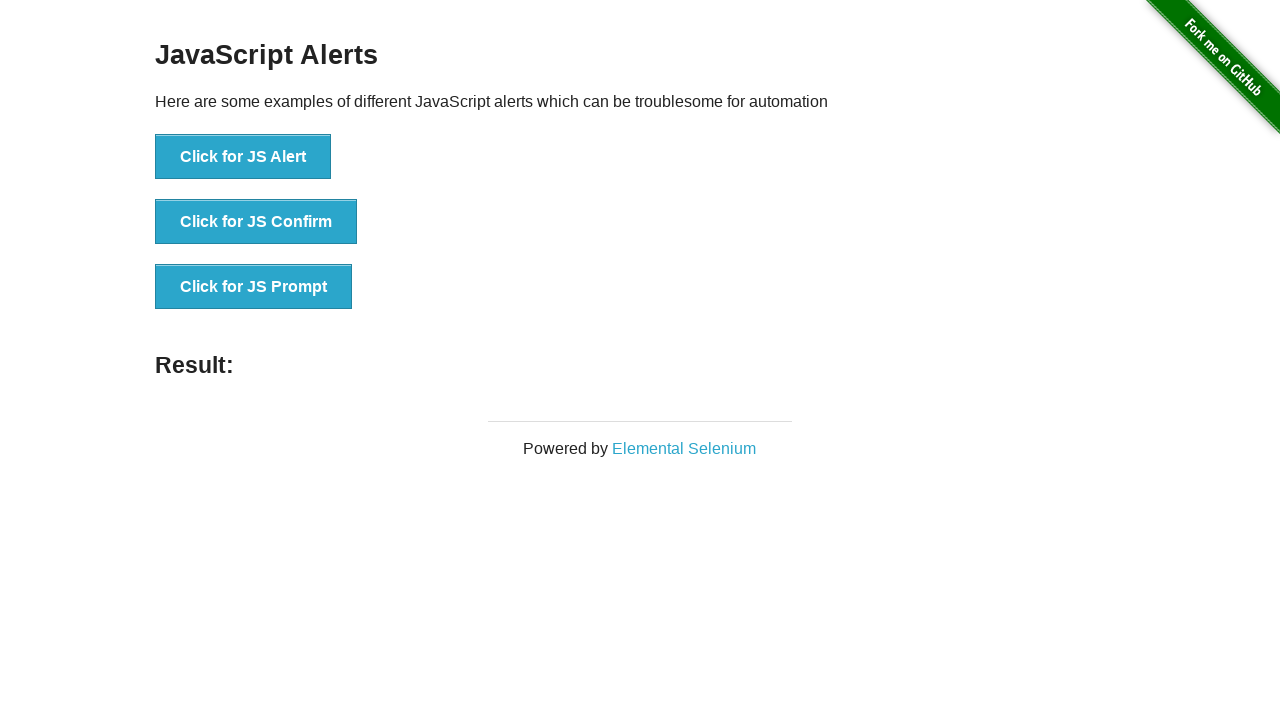

Set up dialog event handler for prompt dialogs
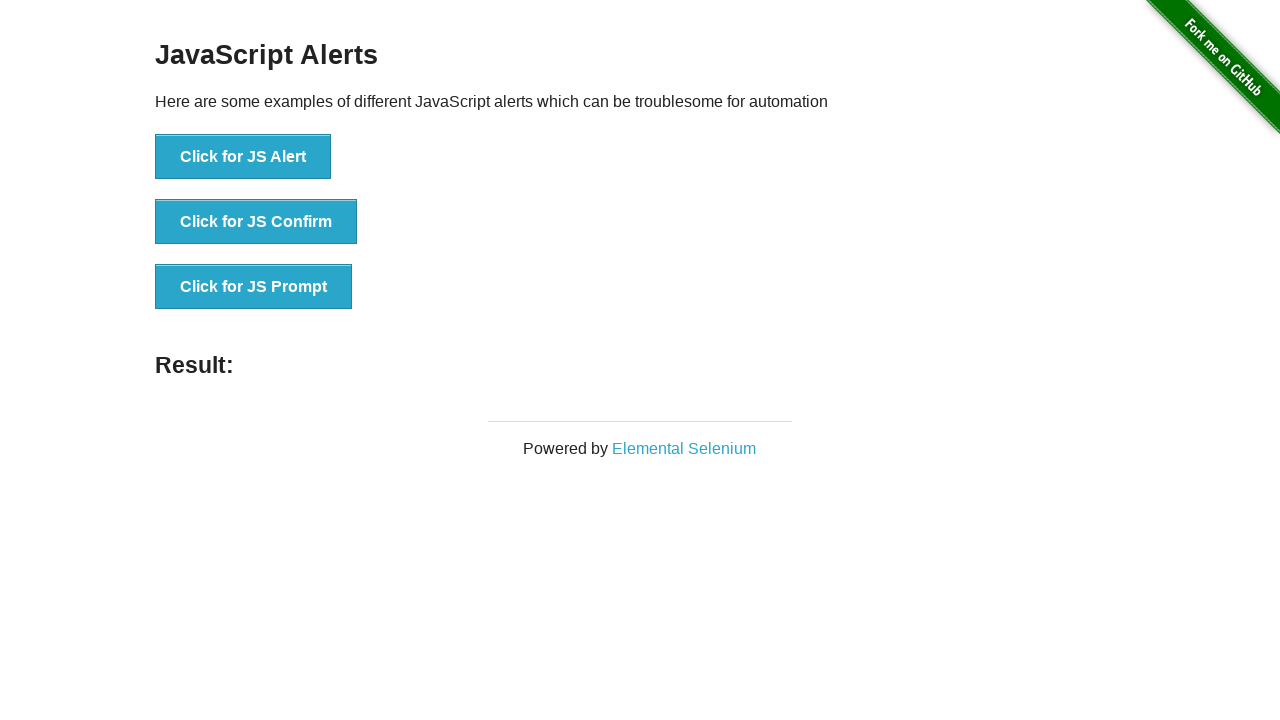

Clicked button to trigger JavaScript prompt dialog at (254, 287) on xpath=//button[text()='Click for JS Prompt']
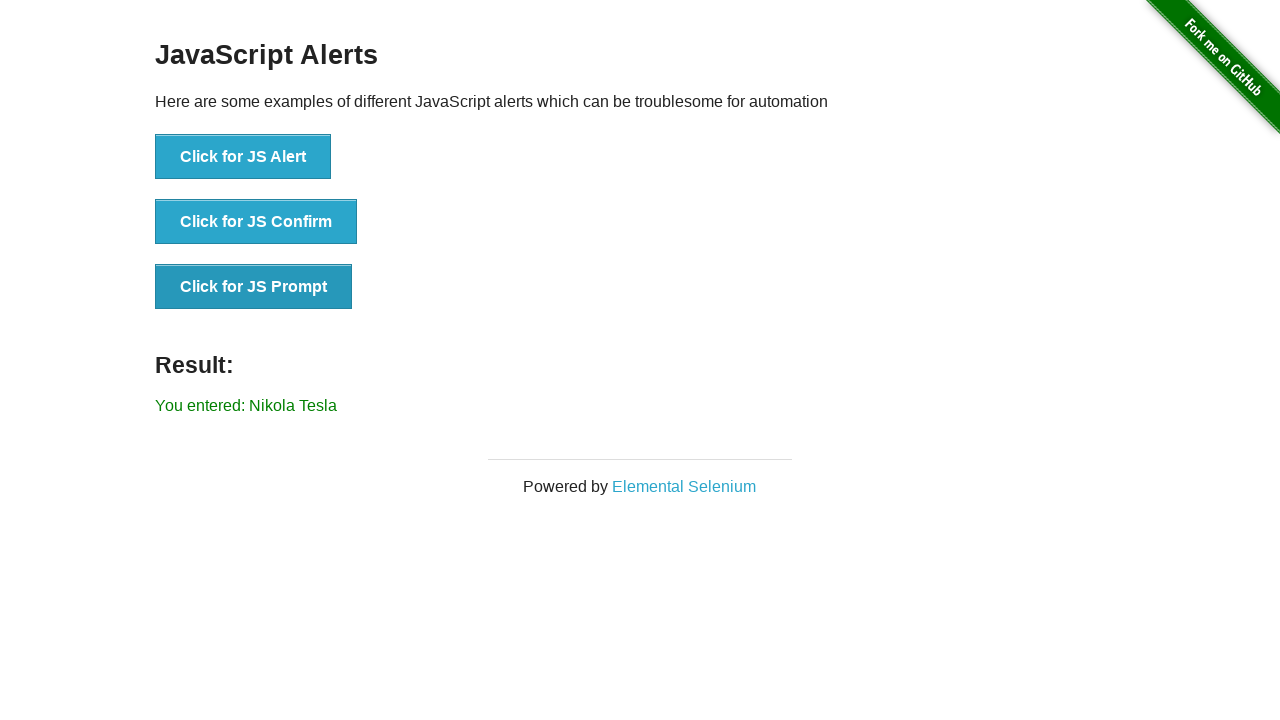

Waited for result element to appear after handling prompt
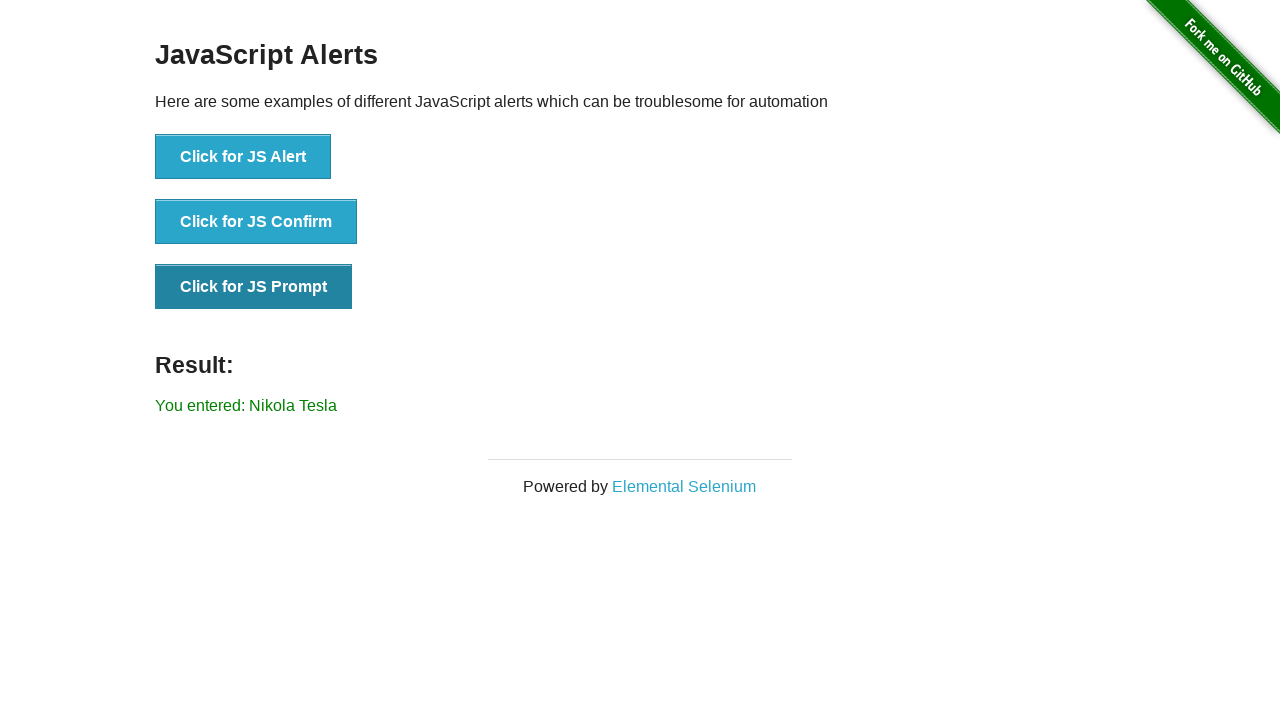

Accepted prompt dialog with text 'Nikola Tesla'
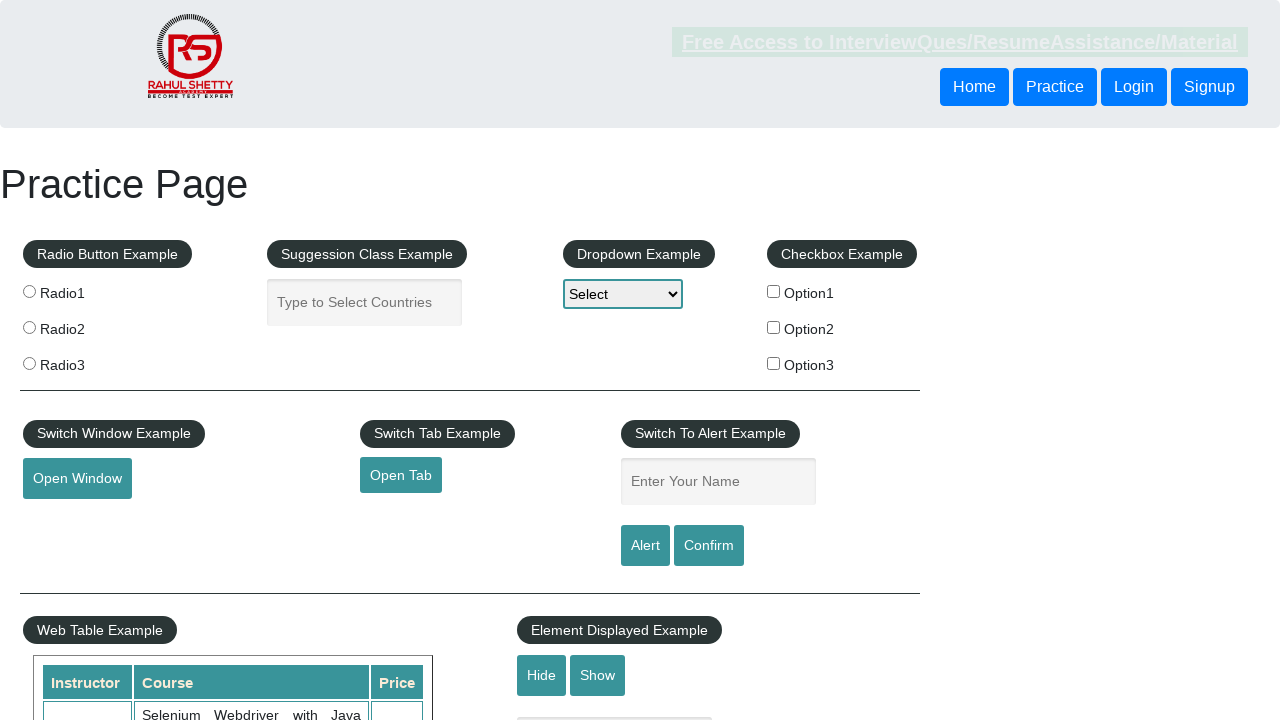

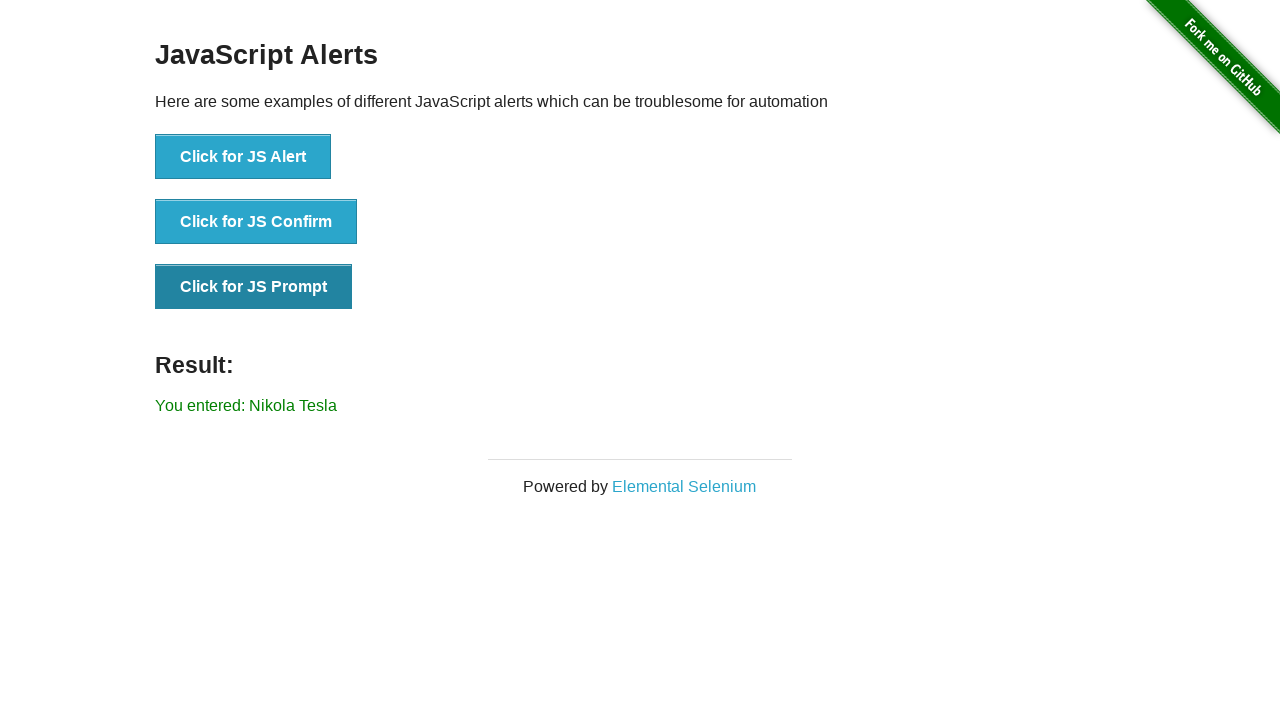